Tests browser window handling by clicking a link that opens a new window, switching to the new window, and verifying the content displays "New Window"

Starting URL: https://the-internet.herokuapp.com/windows

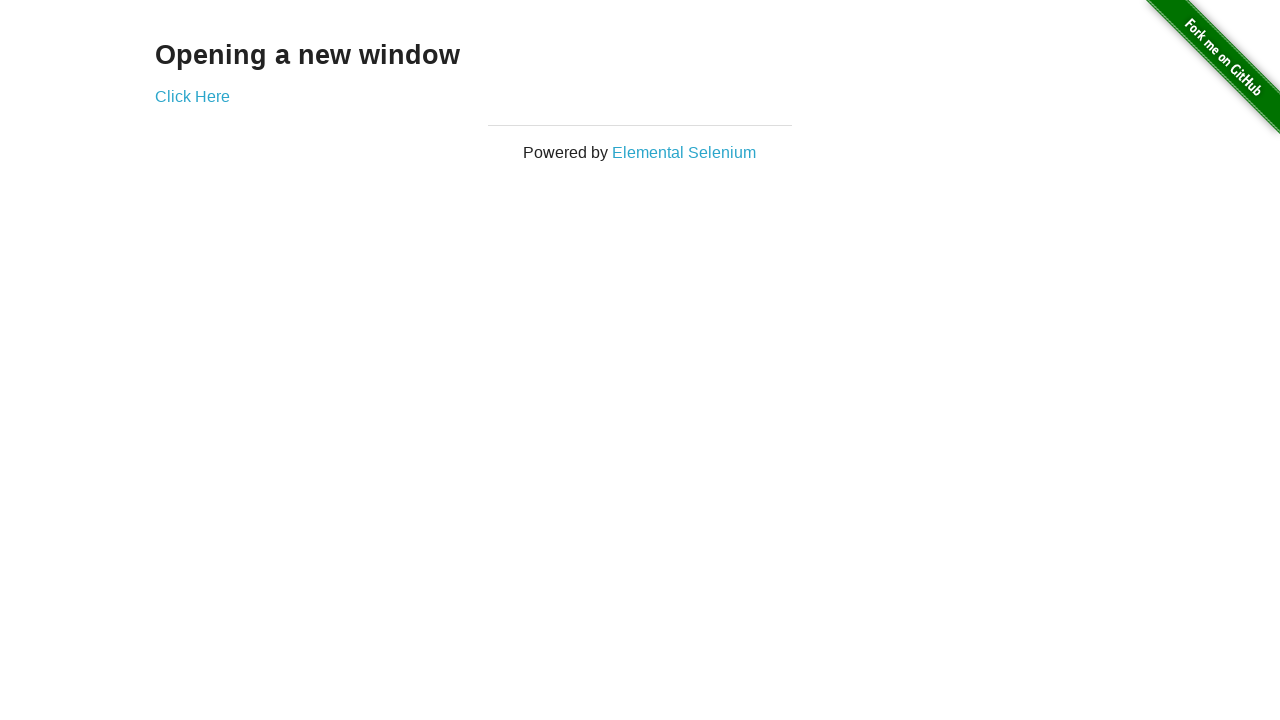

Clicked 'Click Here' link to open new window at (192, 96) on text=Click Here
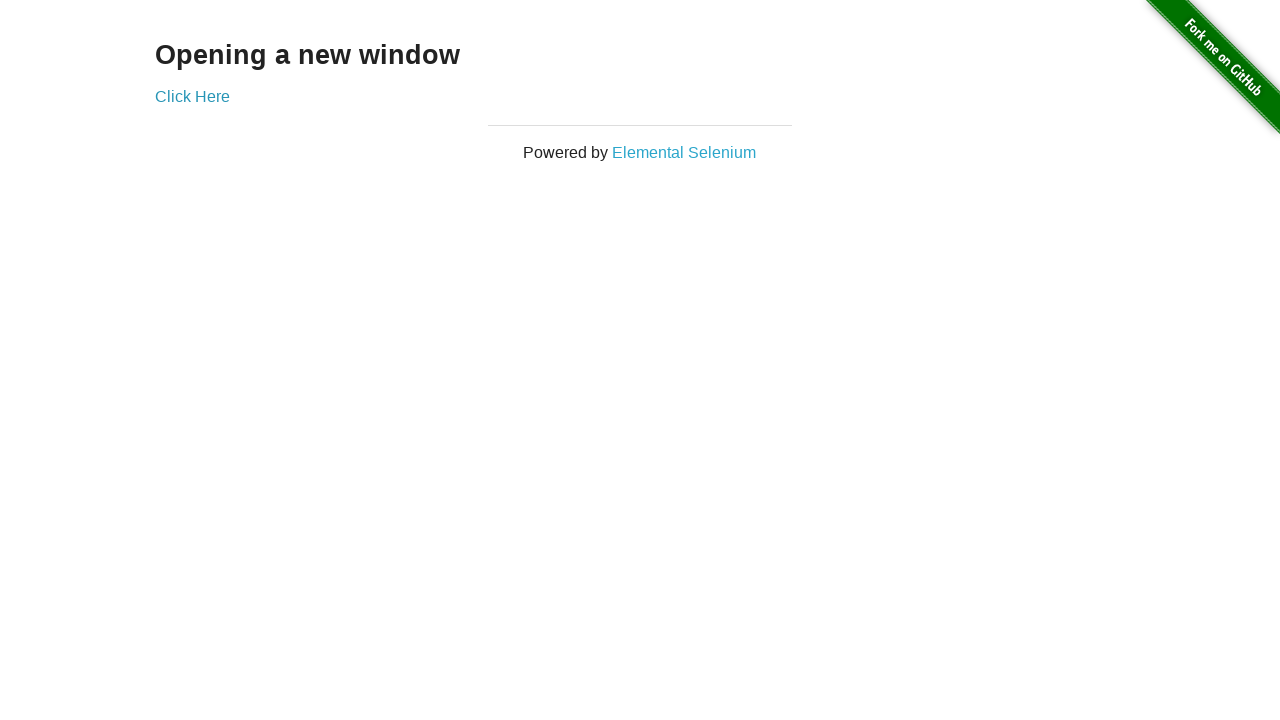

Clicked link and captured new window opening at (192, 96) on text=Click Here
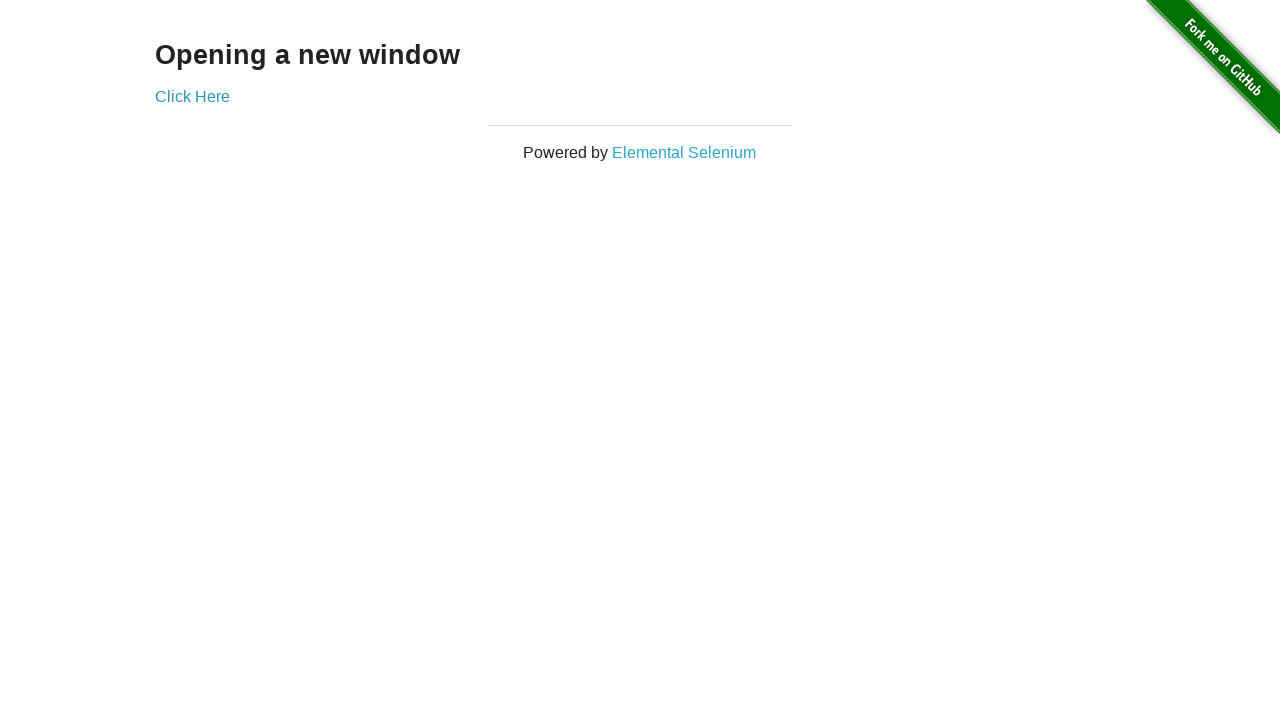

Obtained reference to new window
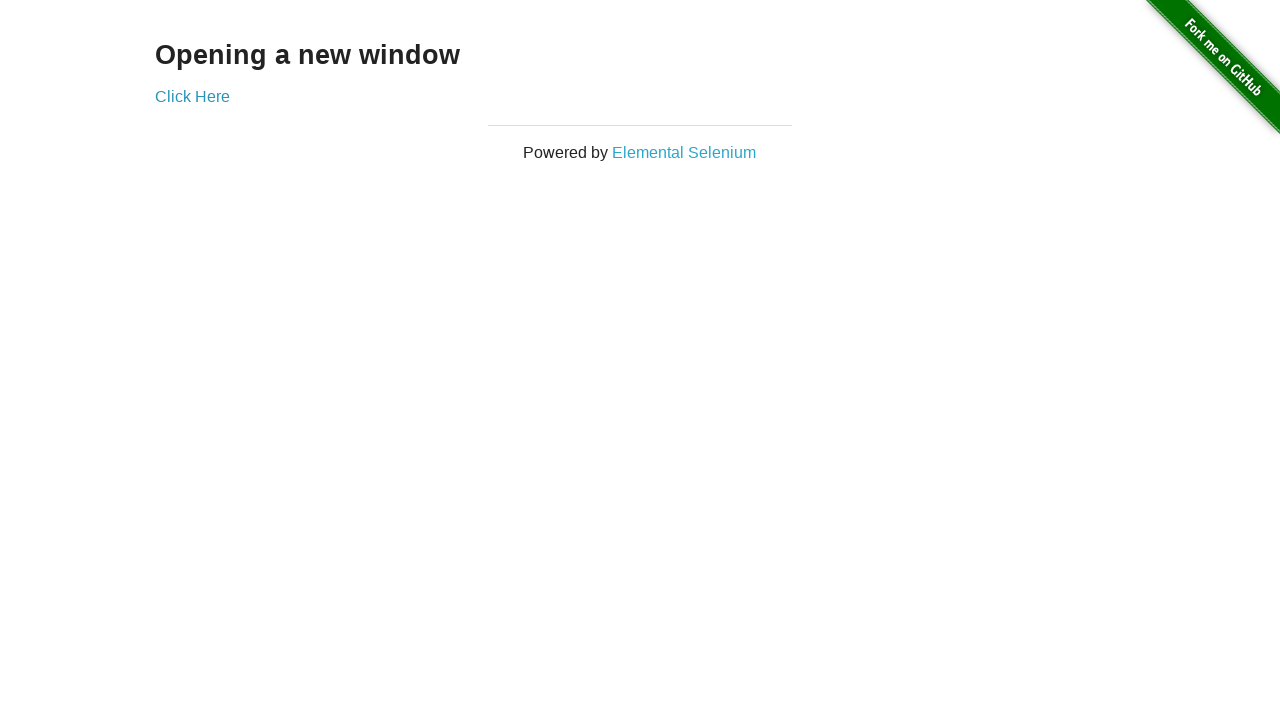

New window loaded completely
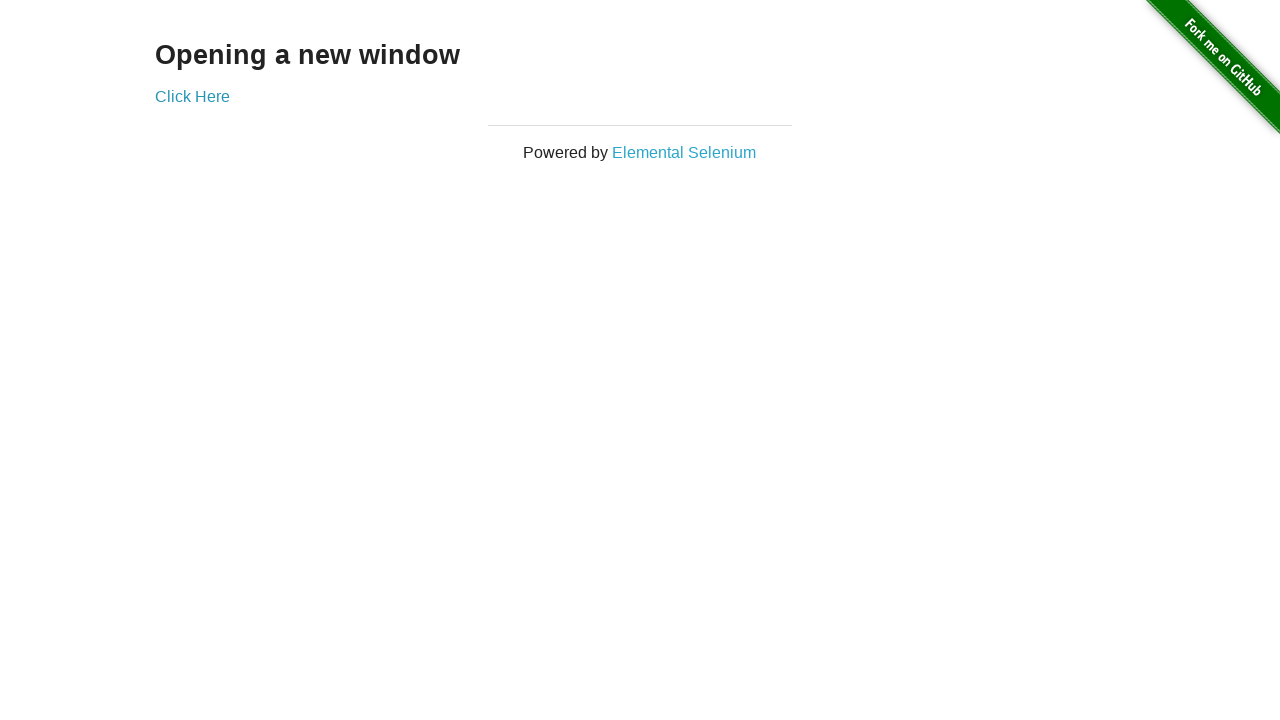

Verified new window displays 'New Window' heading
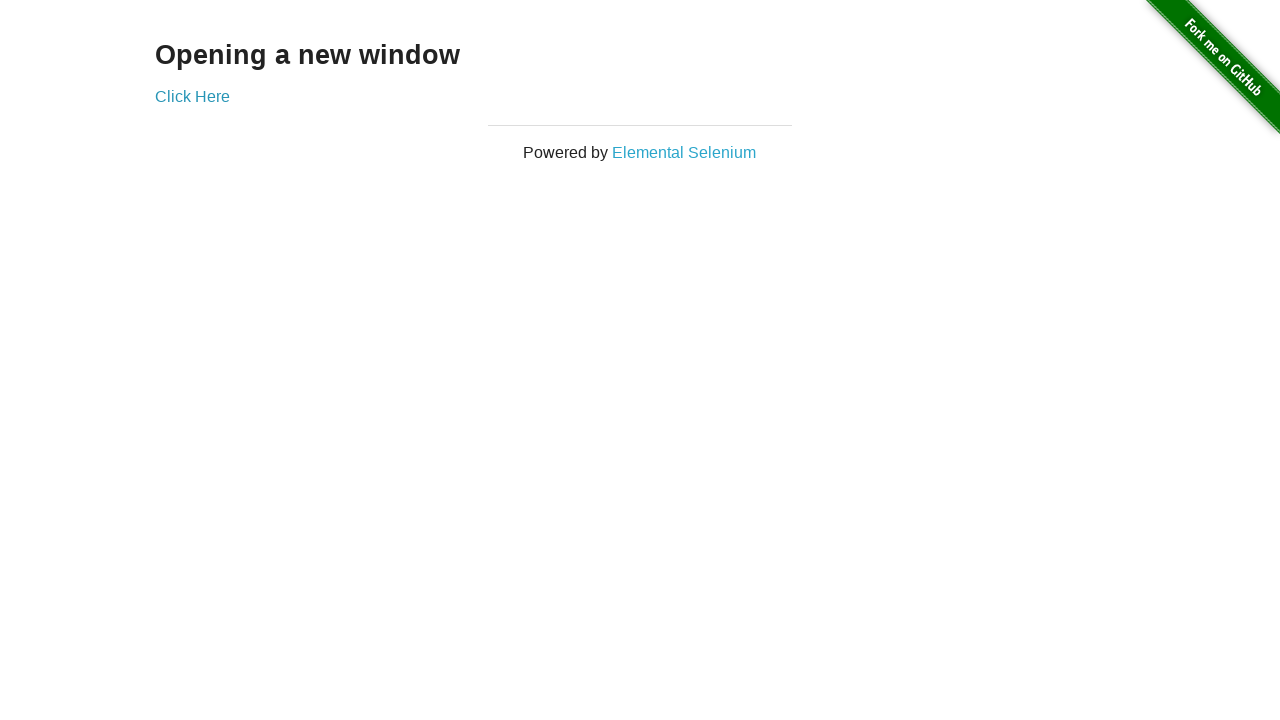

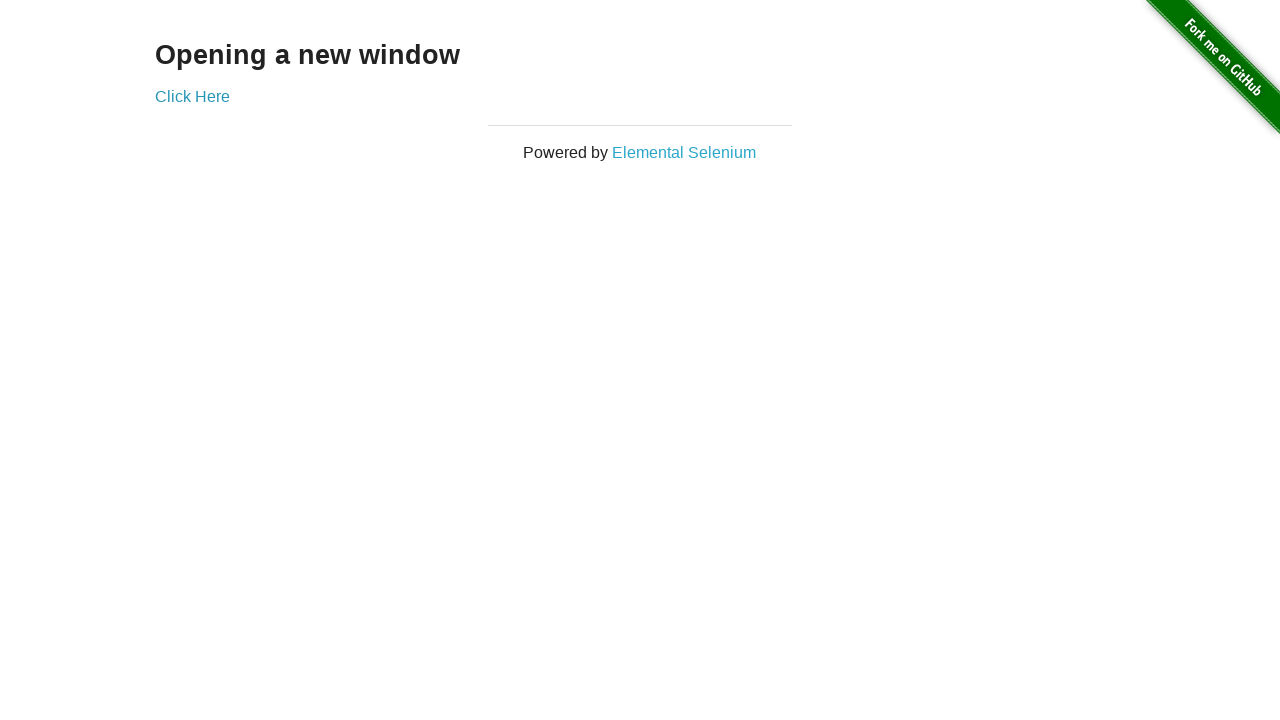